Tests double-click functionality by double-clicking a button and verifying the displayed text changes

Starting URL: https://automationfc.github.io/basic-form/index.html

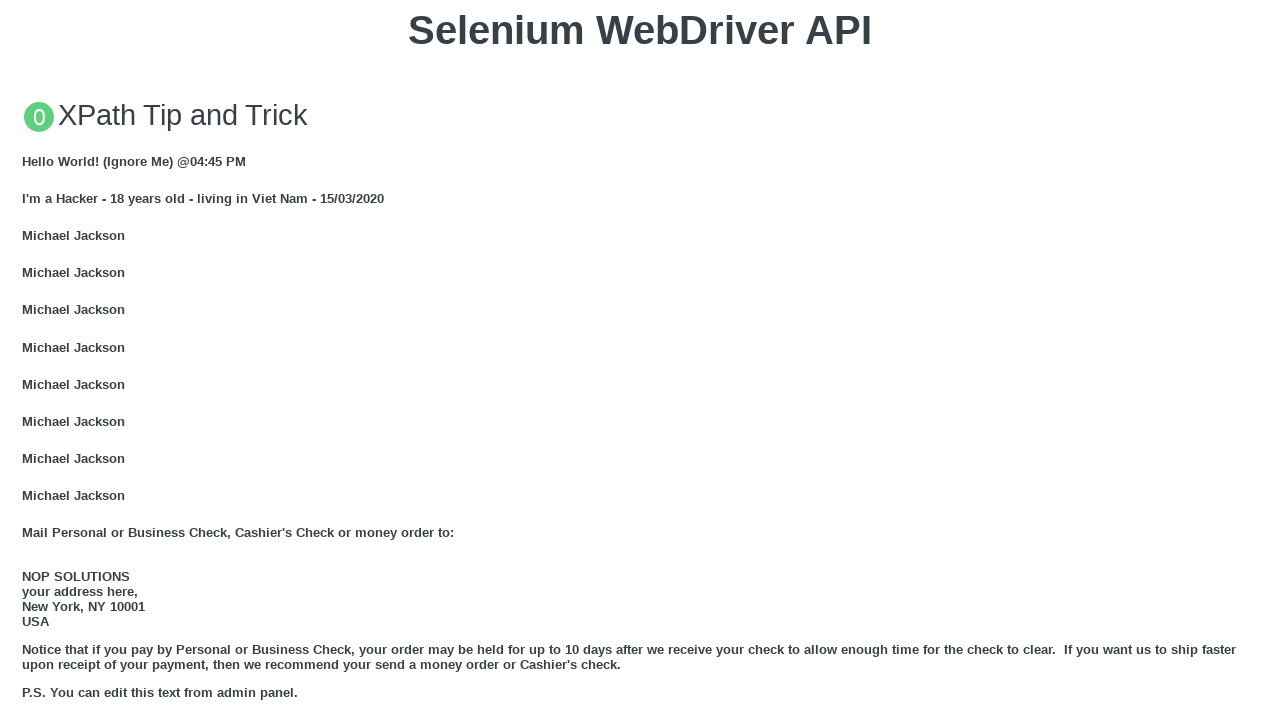

Located the 'Double click me' button
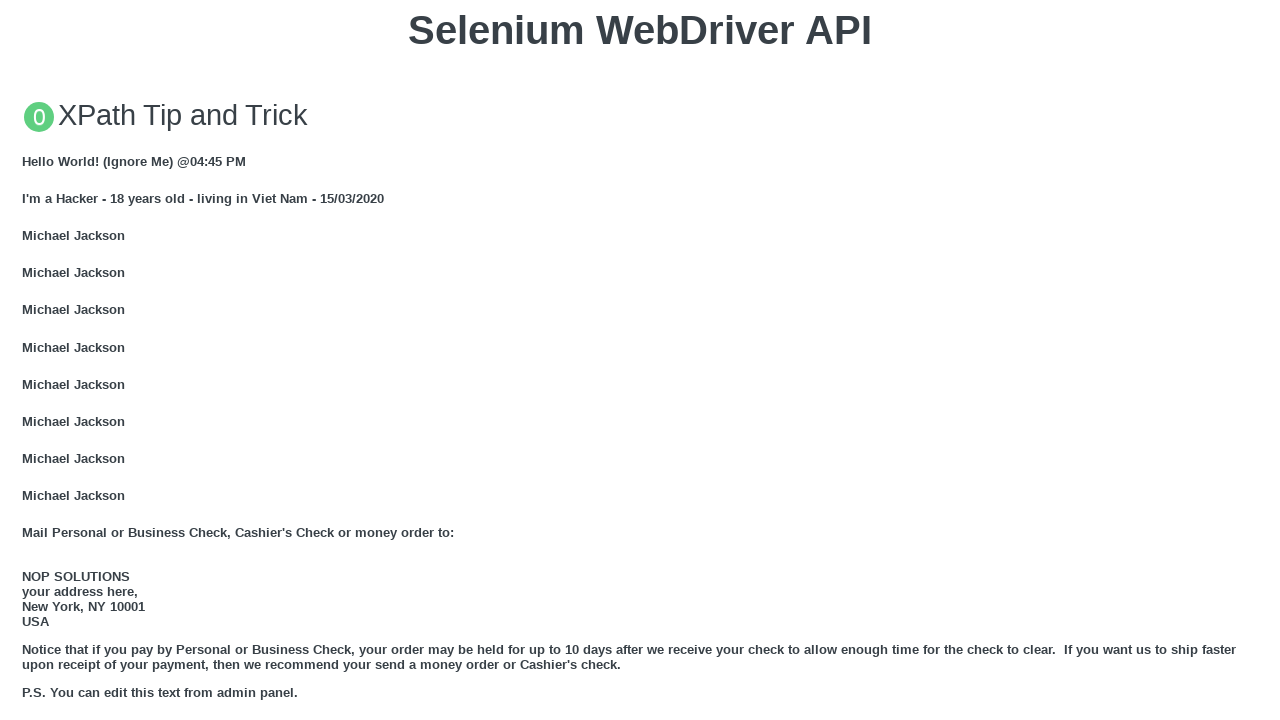

Scrolled button into view
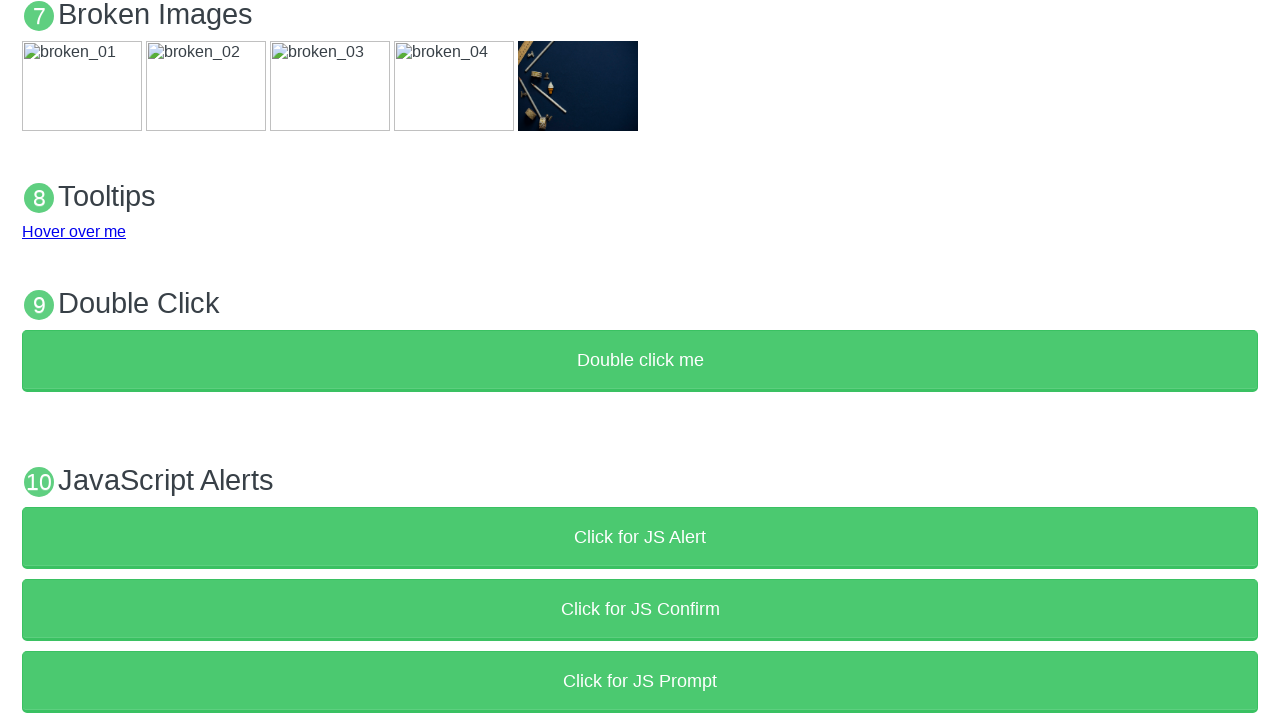

Double-clicked the button at (640, 361) on xpath=//button[text()='Double click me']
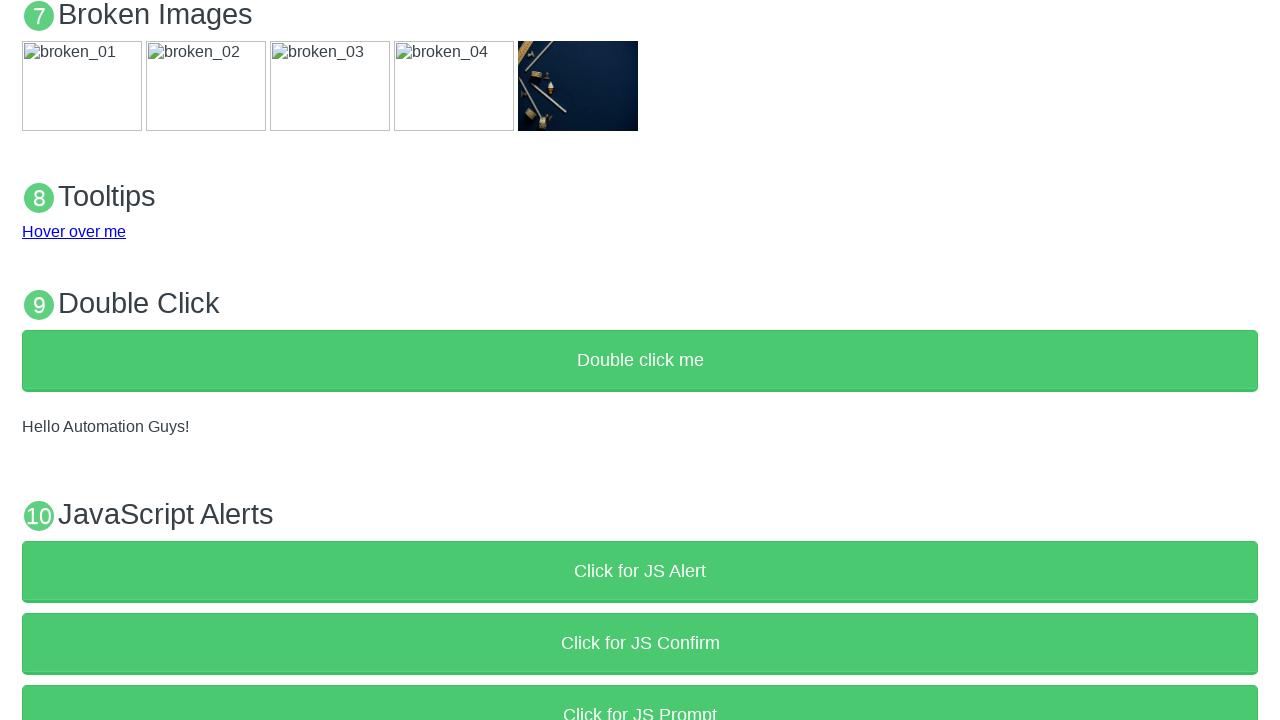

Retrieved text content from demo element
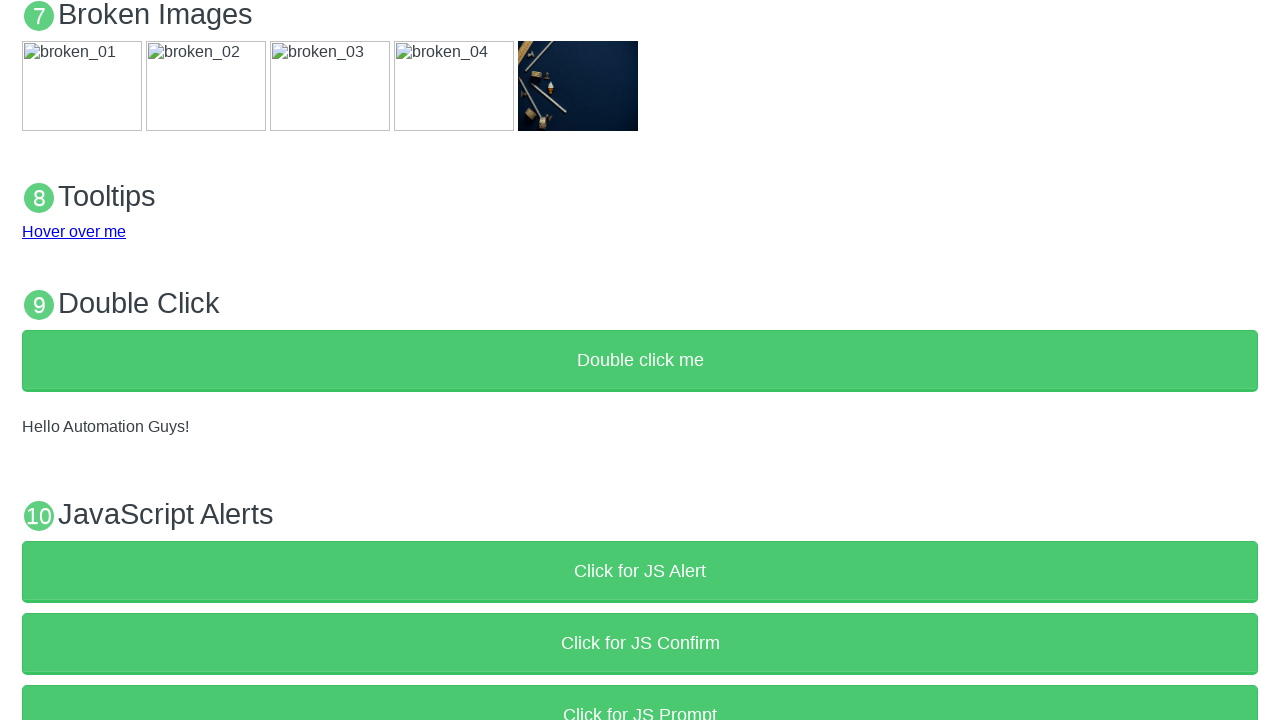

Verified demo text equals 'Hello Automation Guys!'
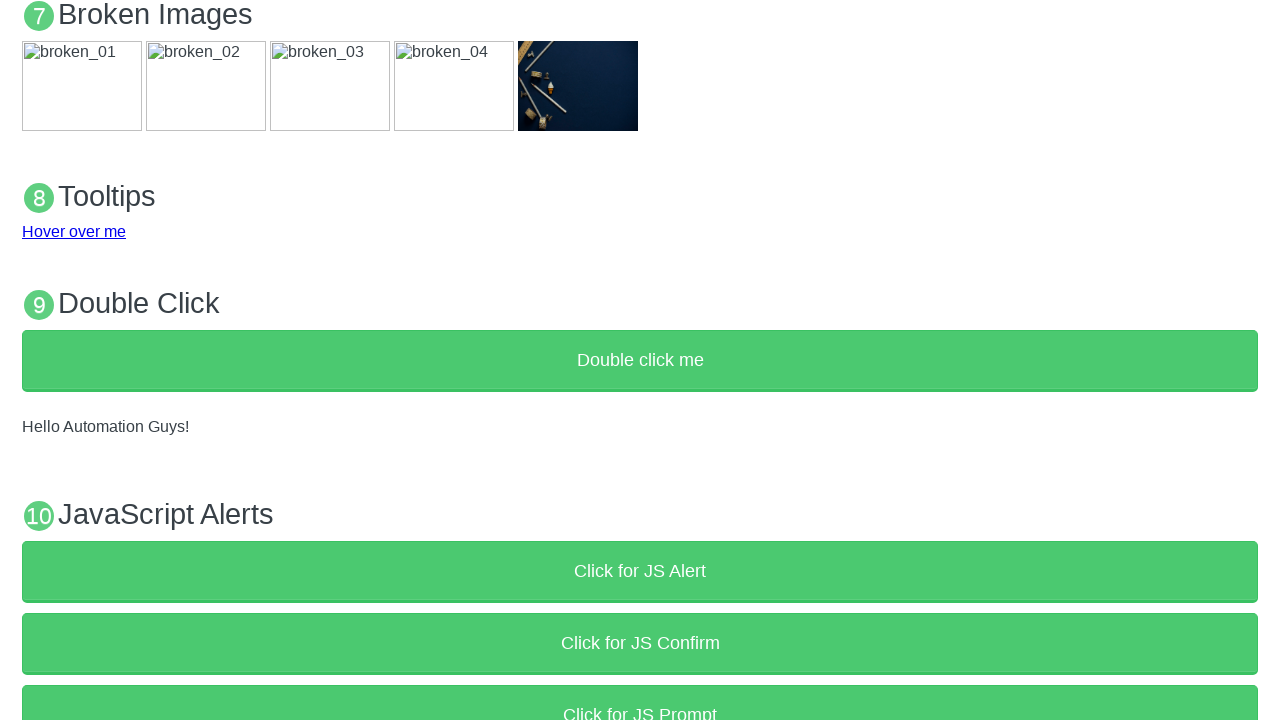

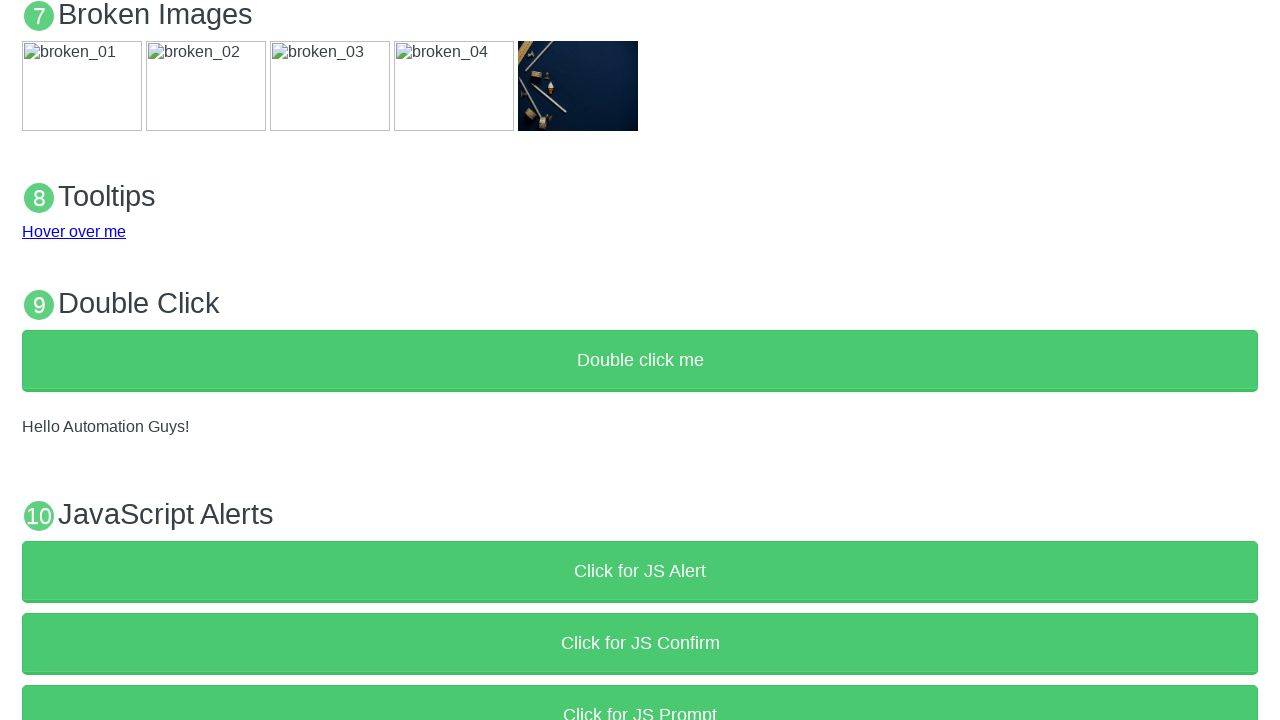